Tests the Autocomplete jQuery UI component by typing in the tags input field and selecting a suggestion from the dropdown.

Starting URL: https://jqueryui.com/

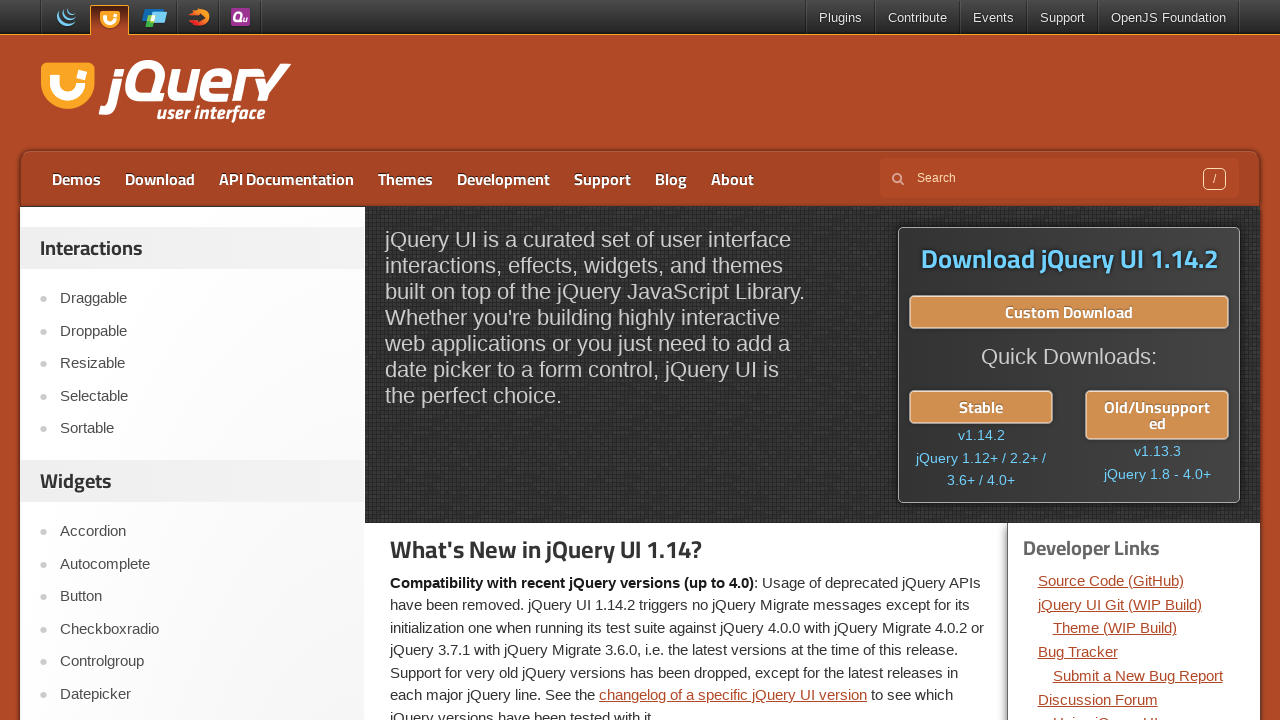

Clicked on the Autocomplete link at (202, 564) on a:text('Autocomplete')
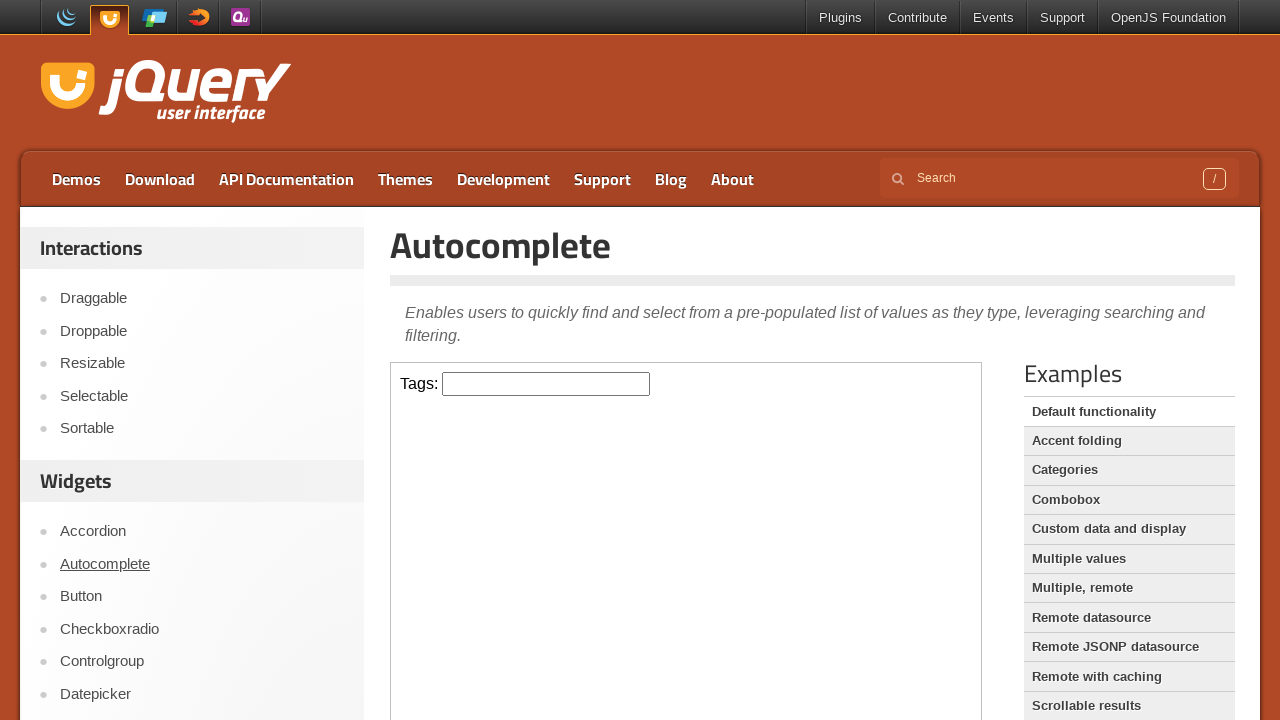

Autocomplete page loaded and content header appeared
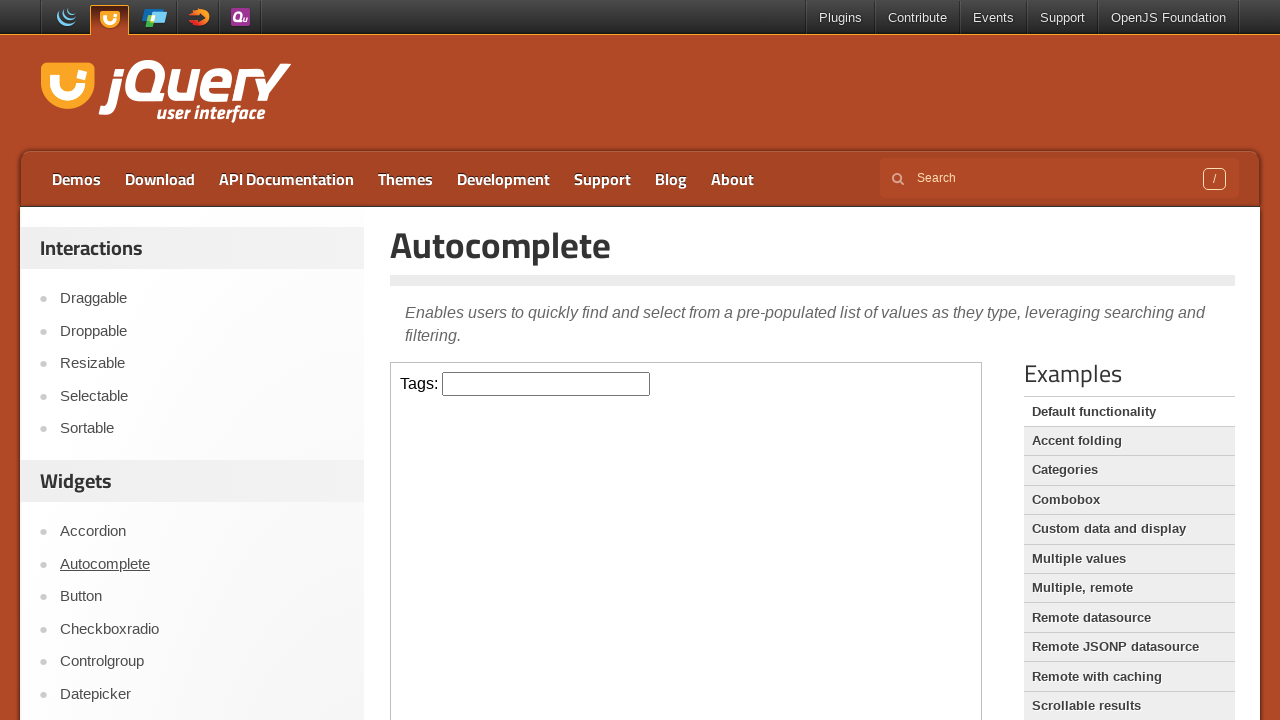

Located the demo iframe
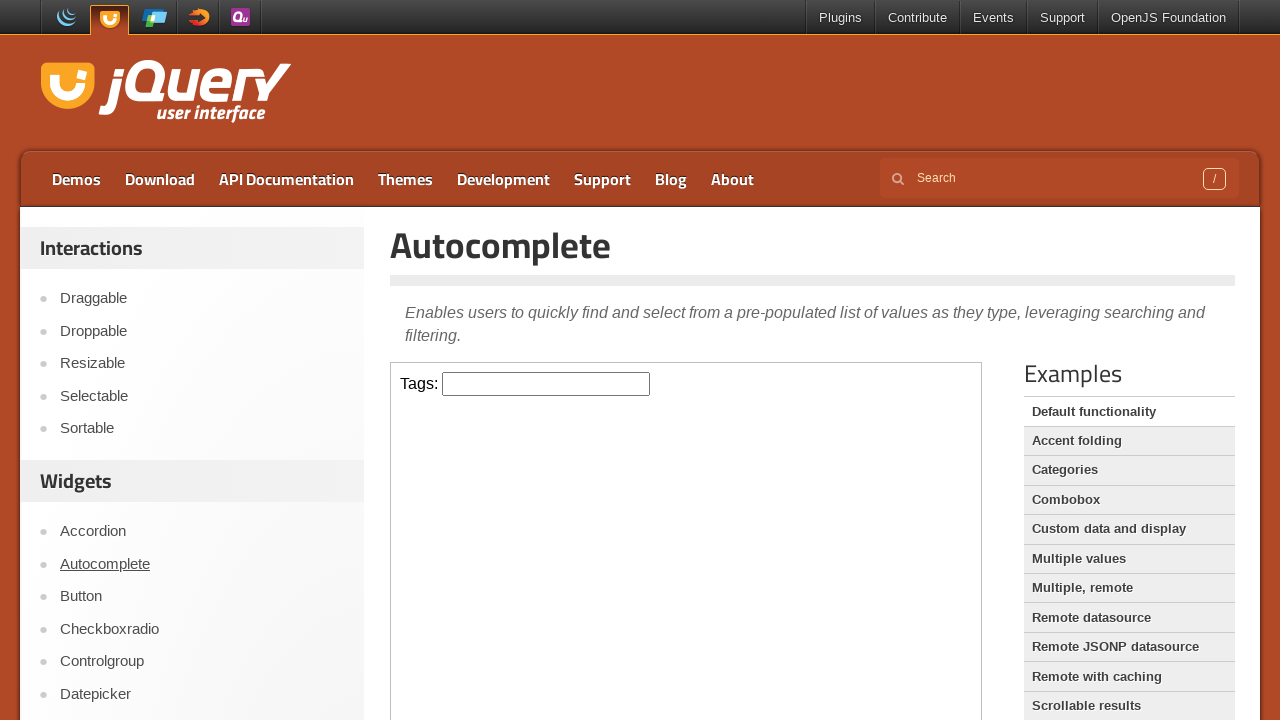

Clicked on the tags input field at (546, 384) on iframe.demo-frame >> internal:control=enter-frame >> #tags
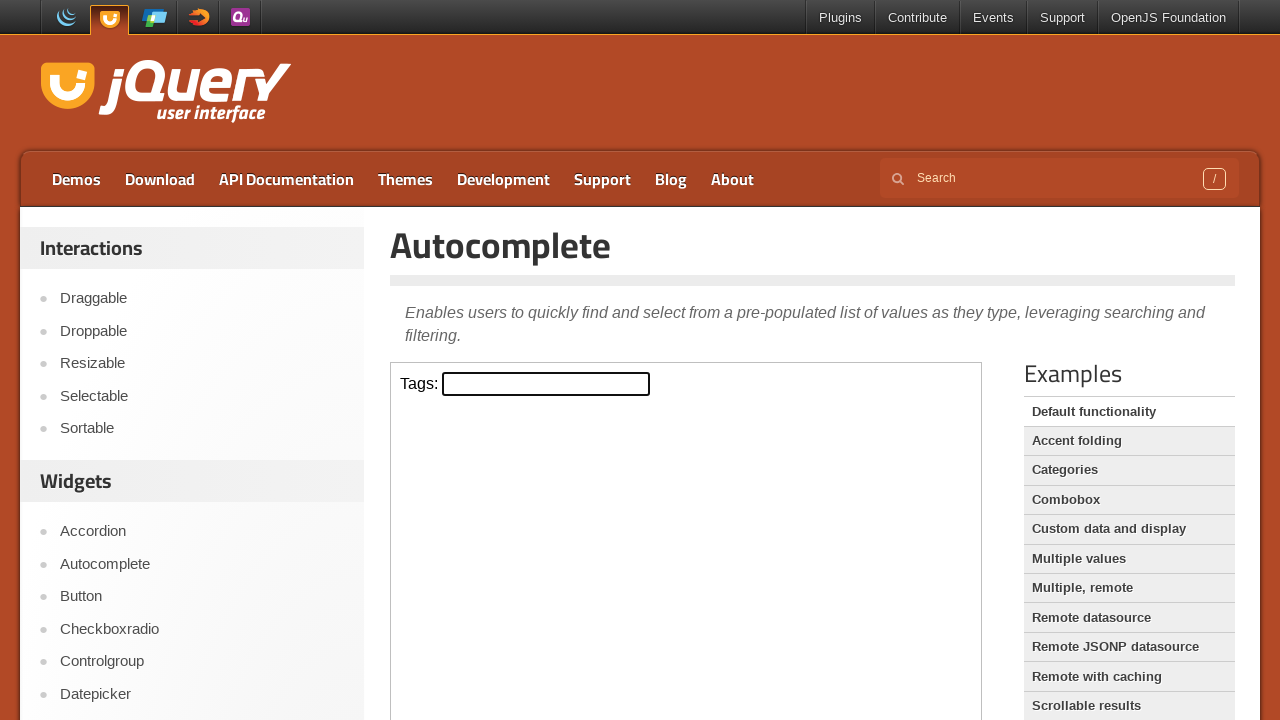

Typed 'J' in the tags input field to trigger autocomplete suggestions on iframe.demo-frame >> internal:control=enter-frame >> #tags
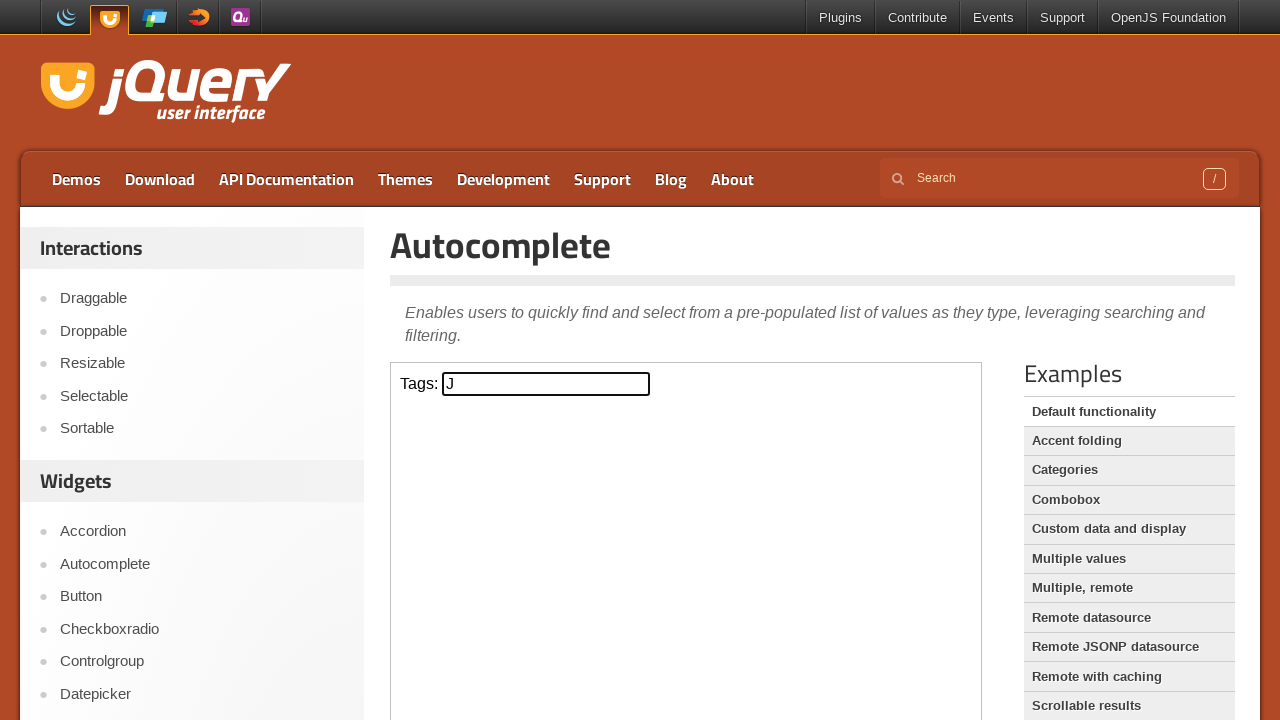

Third autocomplete suggestion became visible
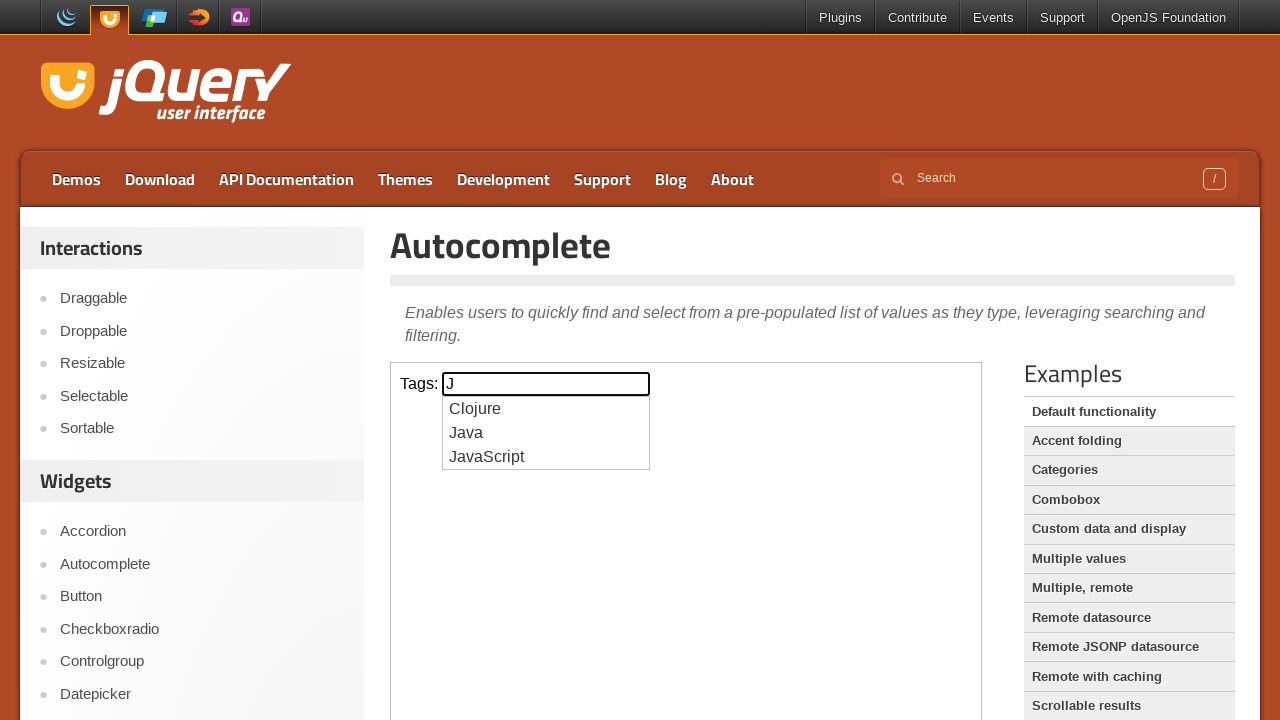

Clicked on the third autocomplete suggestion at (546, 457) on iframe.demo-frame >> internal:control=enter-frame >> ul.ui-autocomplete li:nth-c
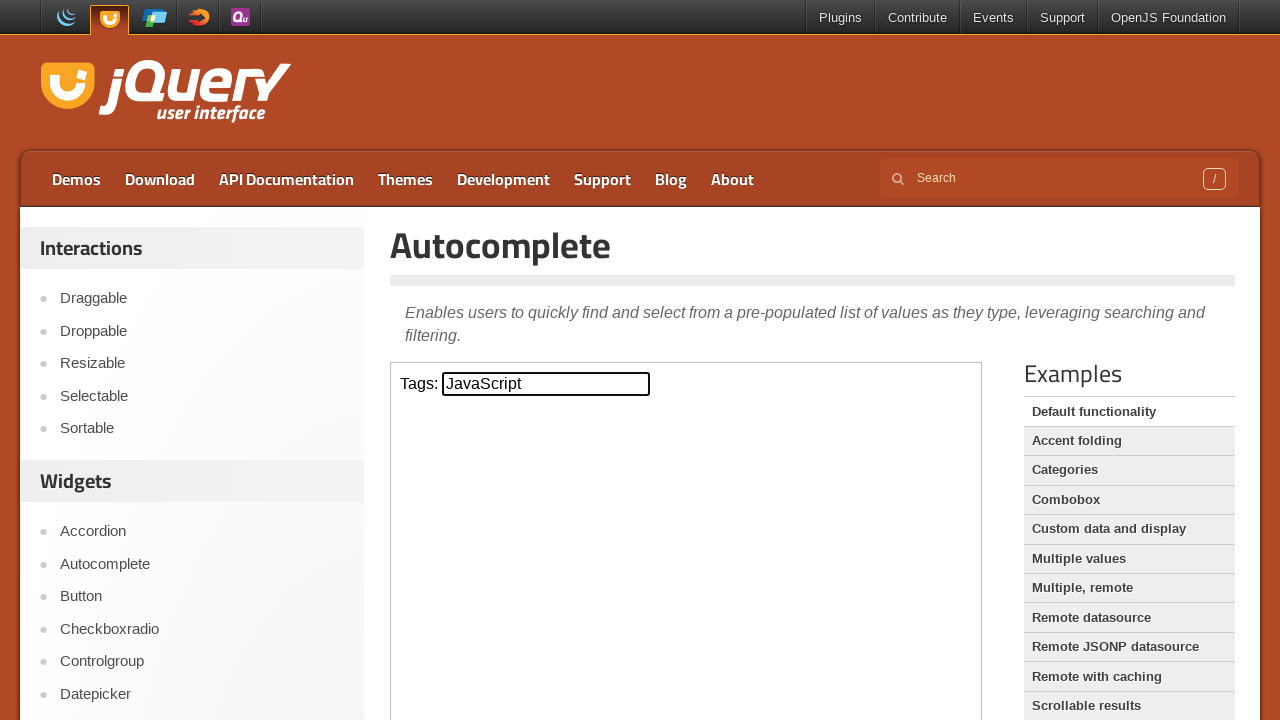

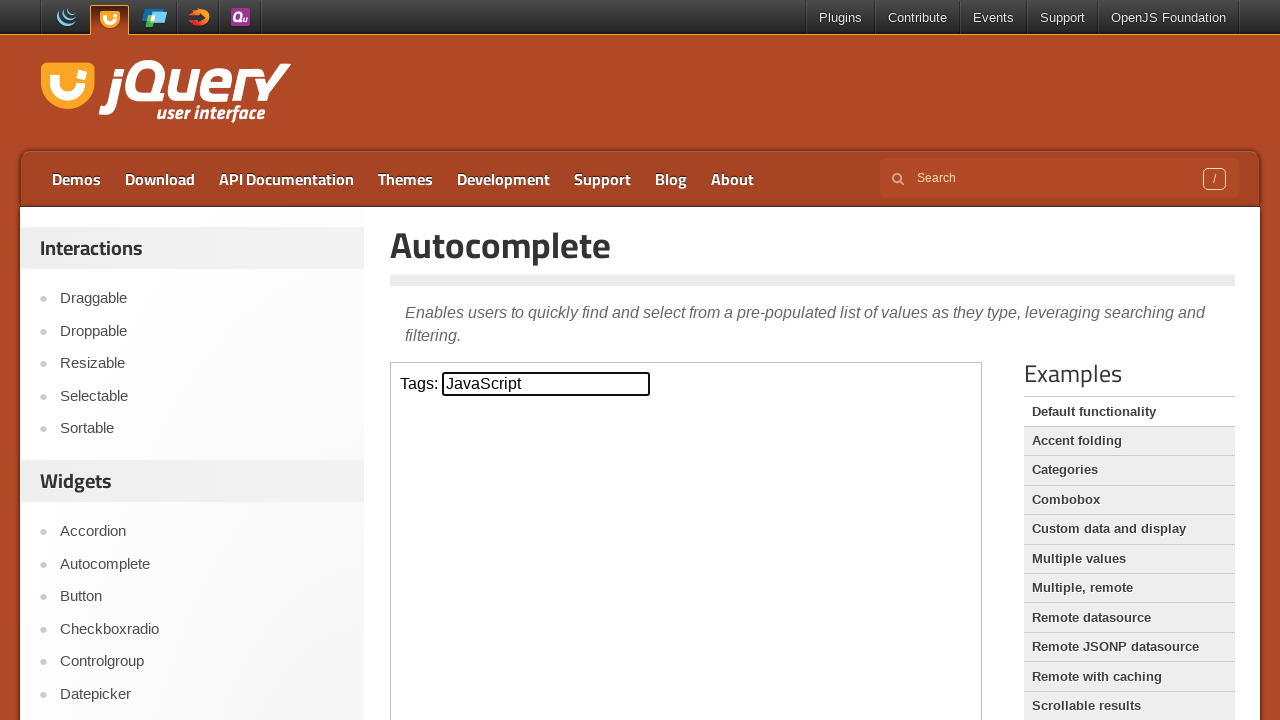